Tests add/remove elements functionality by adding 5 elements, then removing 3 of them.

Starting URL: https://the-internet.herokuapp.com/add_remove_elements/

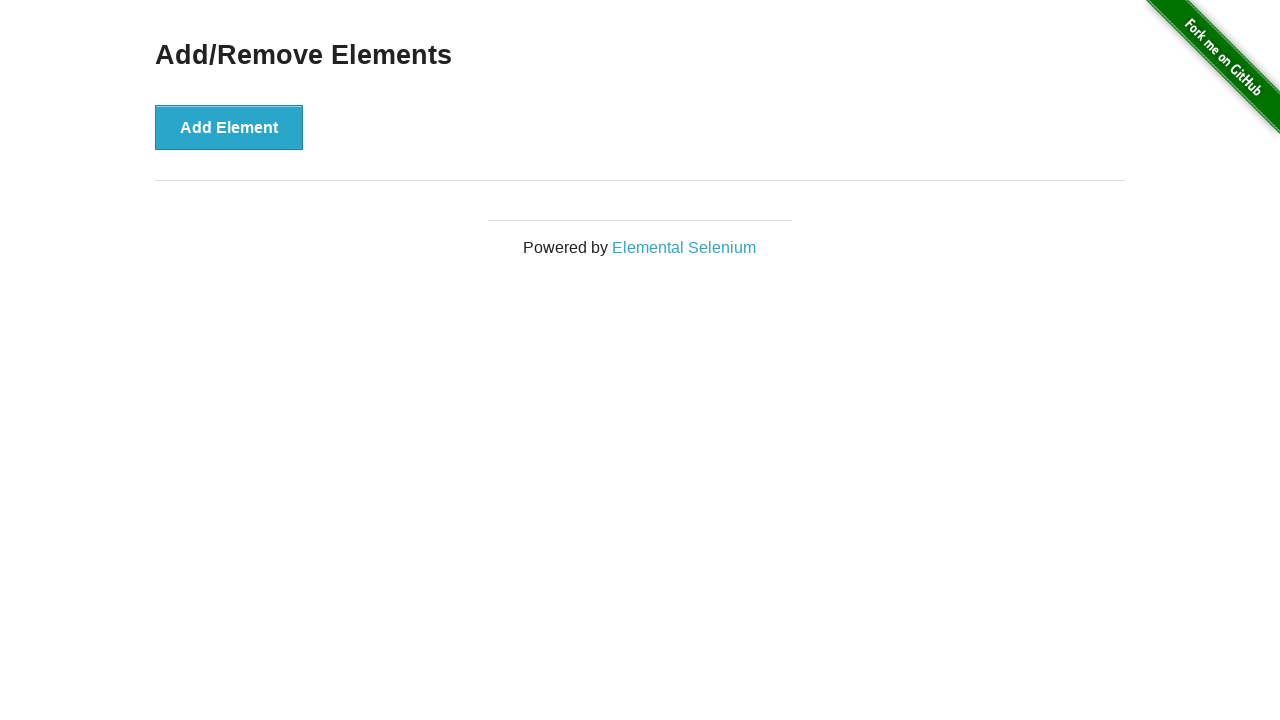

Clicked 'Add Element' button (iteration 1 of 5) at (229, 127) on button:has-text('Add Element')
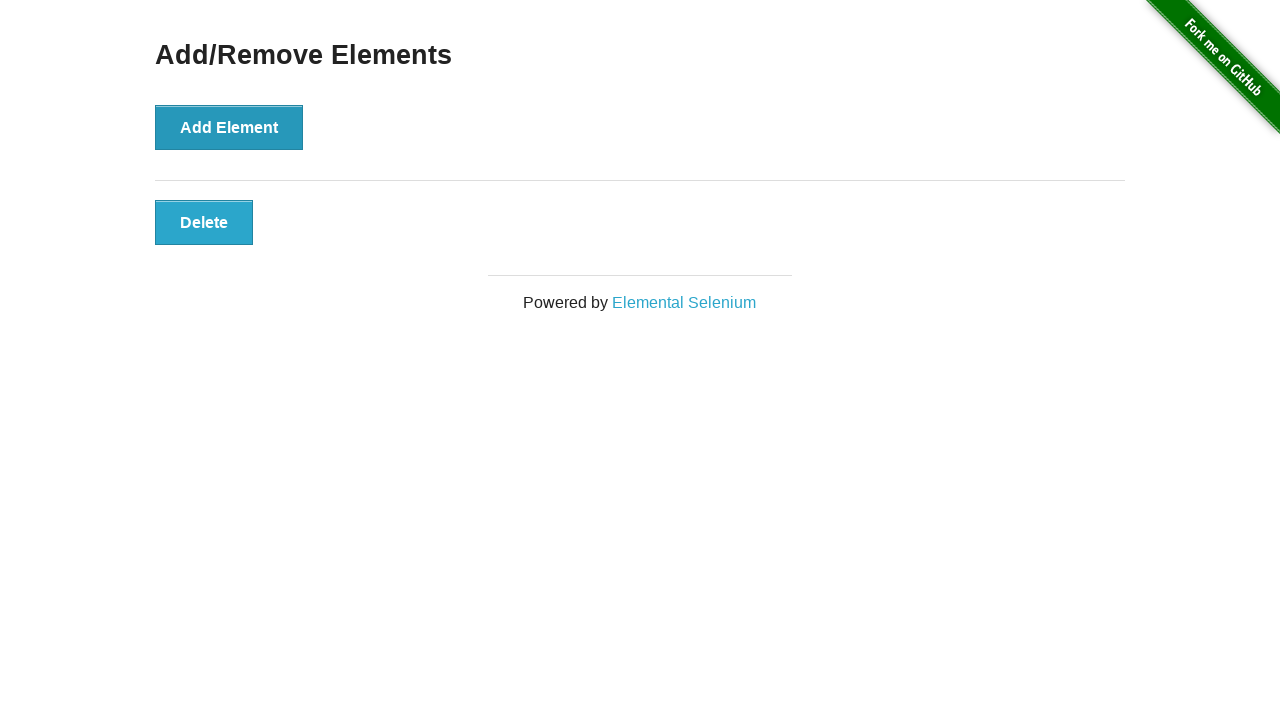

Clicked 'Add Element' button (iteration 2 of 5) at (229, 127) on button:has-text('Add Element')
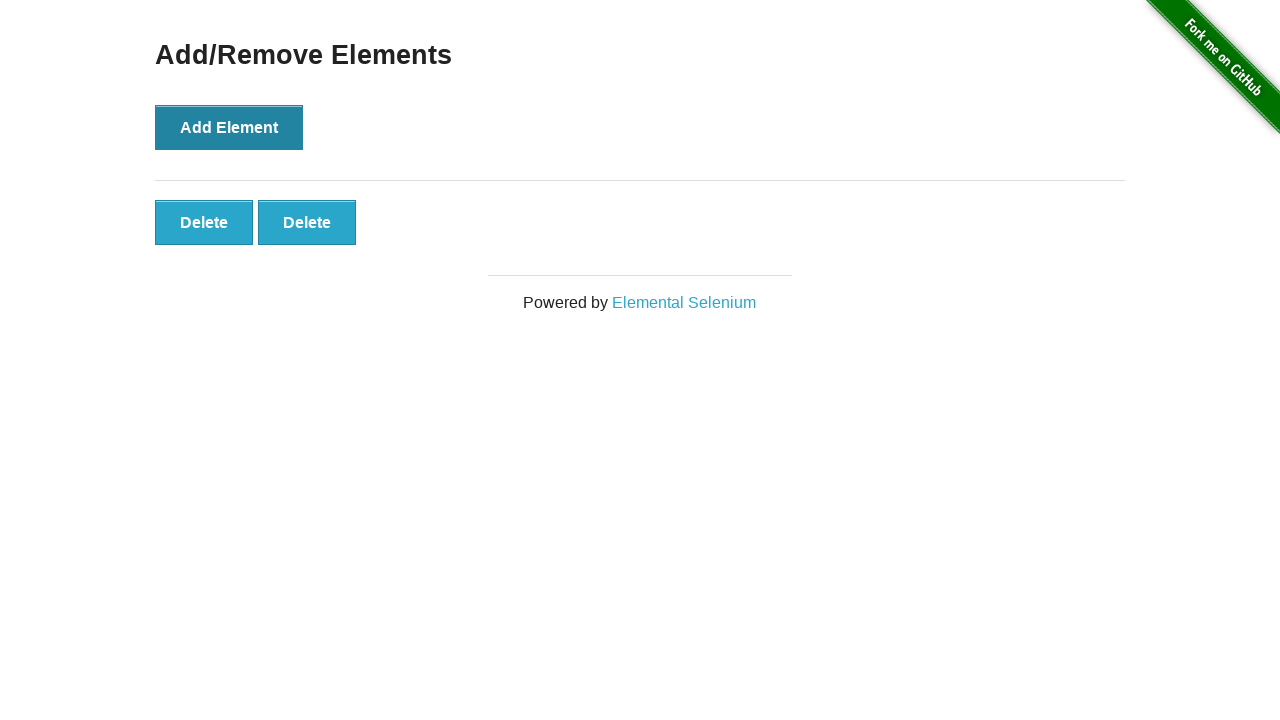

Clicked 'Add Element' button (iteration 3 of 5) at (229, 127) on button:has-text('Add Element')
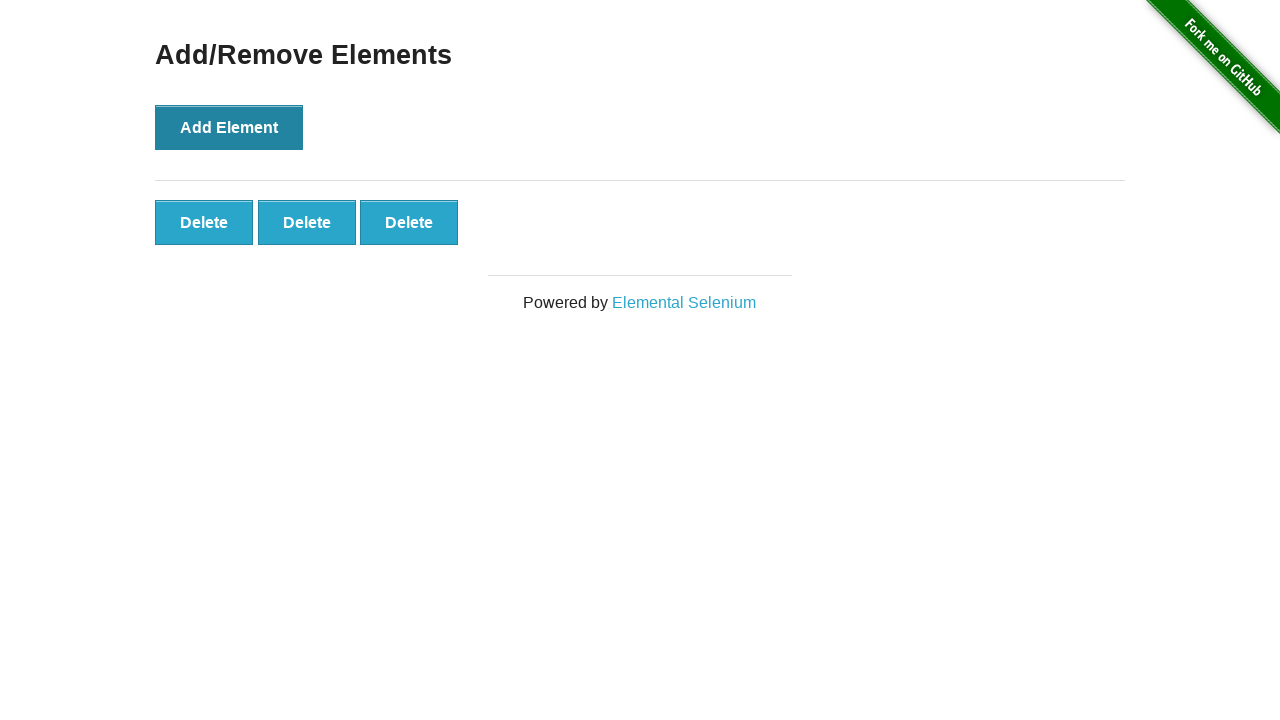

Clicked 'Add Element' button (iteration 4 of 5) at (229, 127) on button:has-text('Add Element')
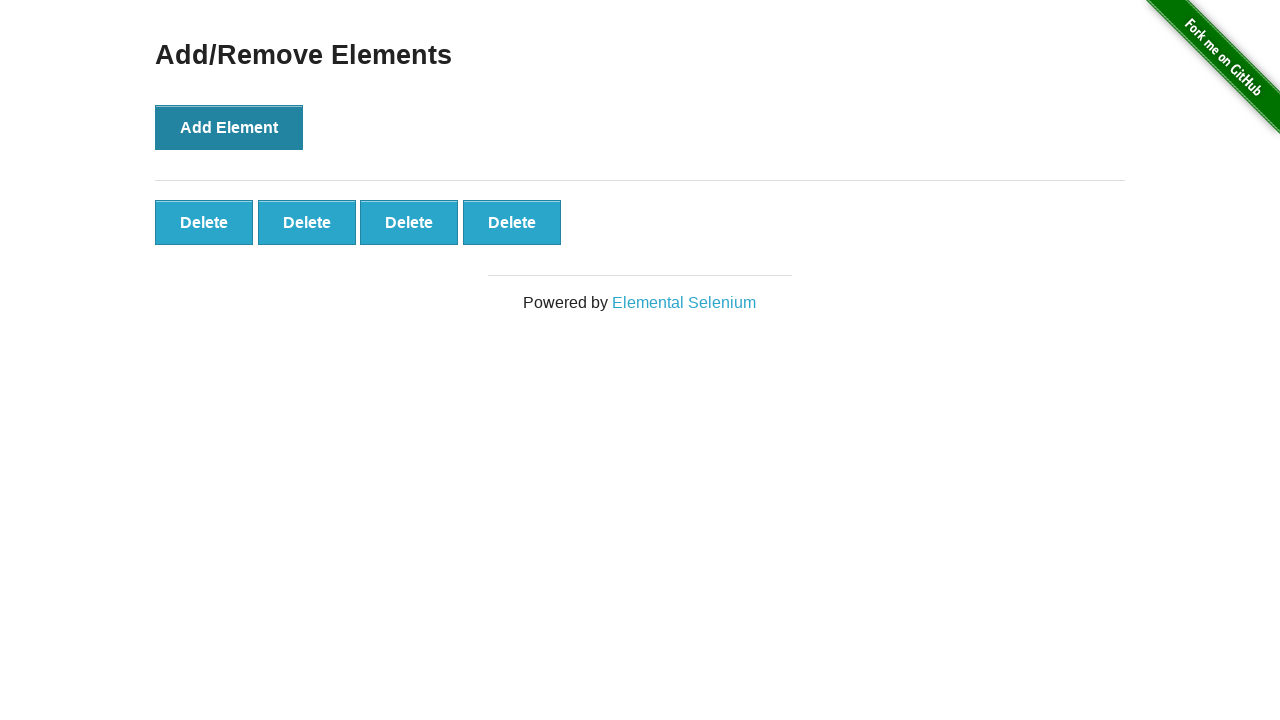

Clicked 'Add Element' button (iteration 5 of 5) at (229, 127) on button:has-text('Add Element')
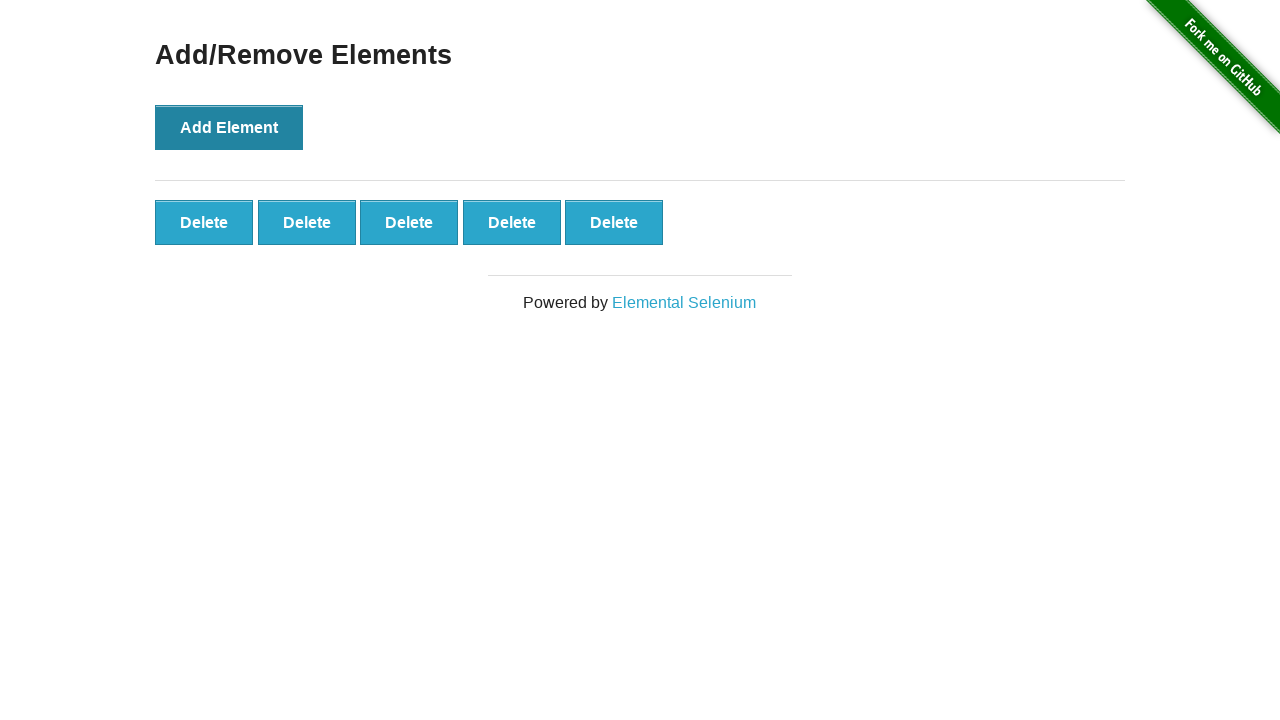

Delete buttons appeared after adding 5 elements
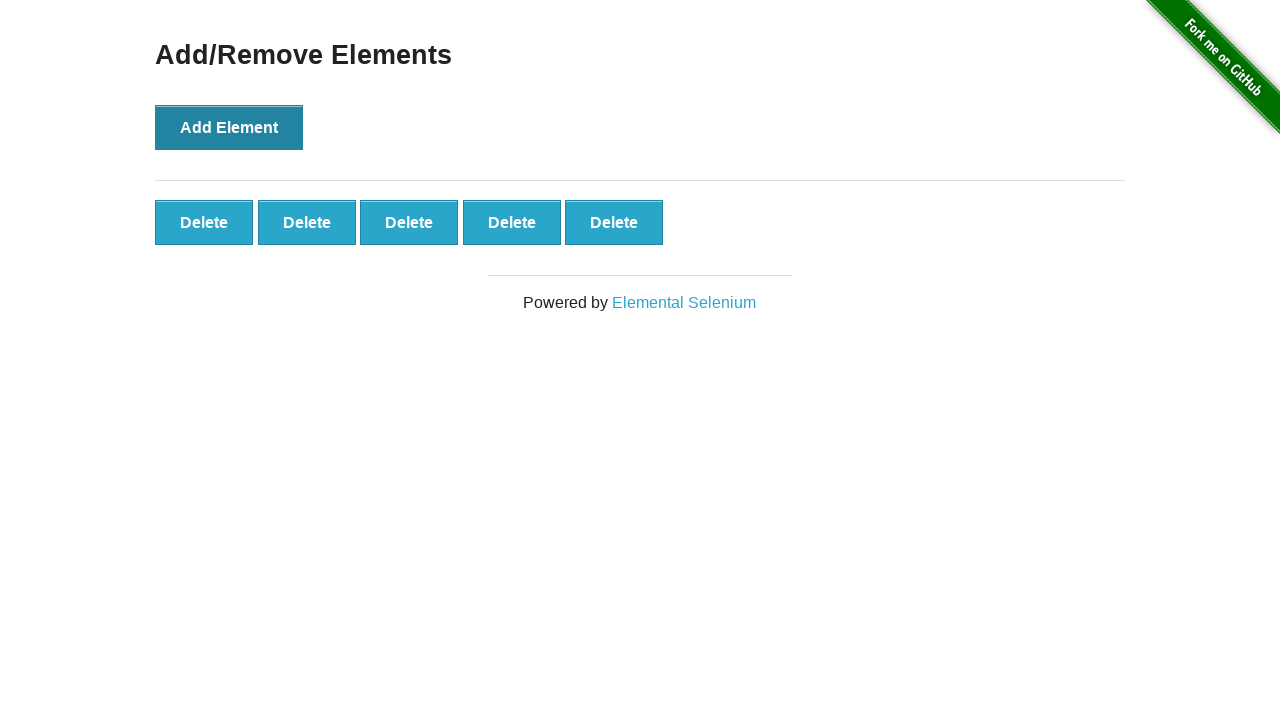

Clicked delete button at index 4 at (614, 222) on #elements button >> nth=4
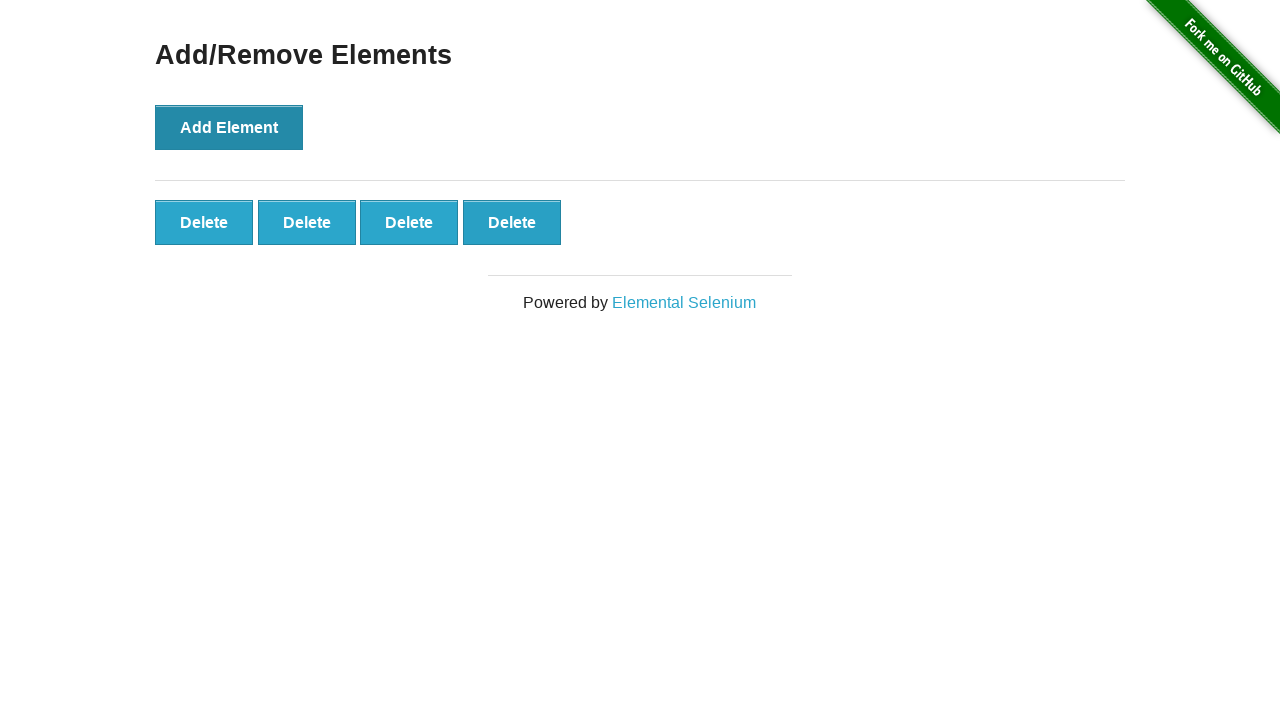

Clicked delete button at index 0 at (204, 222) on #elements button >> nth=0
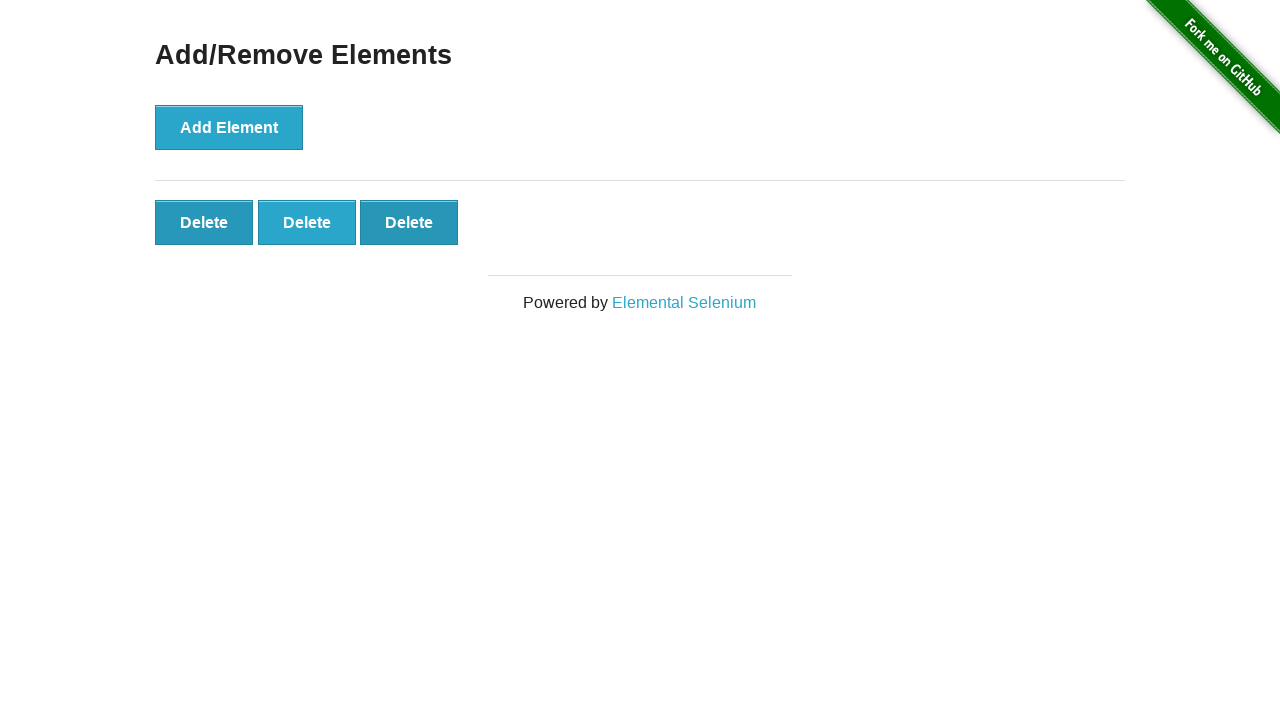

Clicked delete button at index 1 at (307, 222) on #elements button >> nth=1
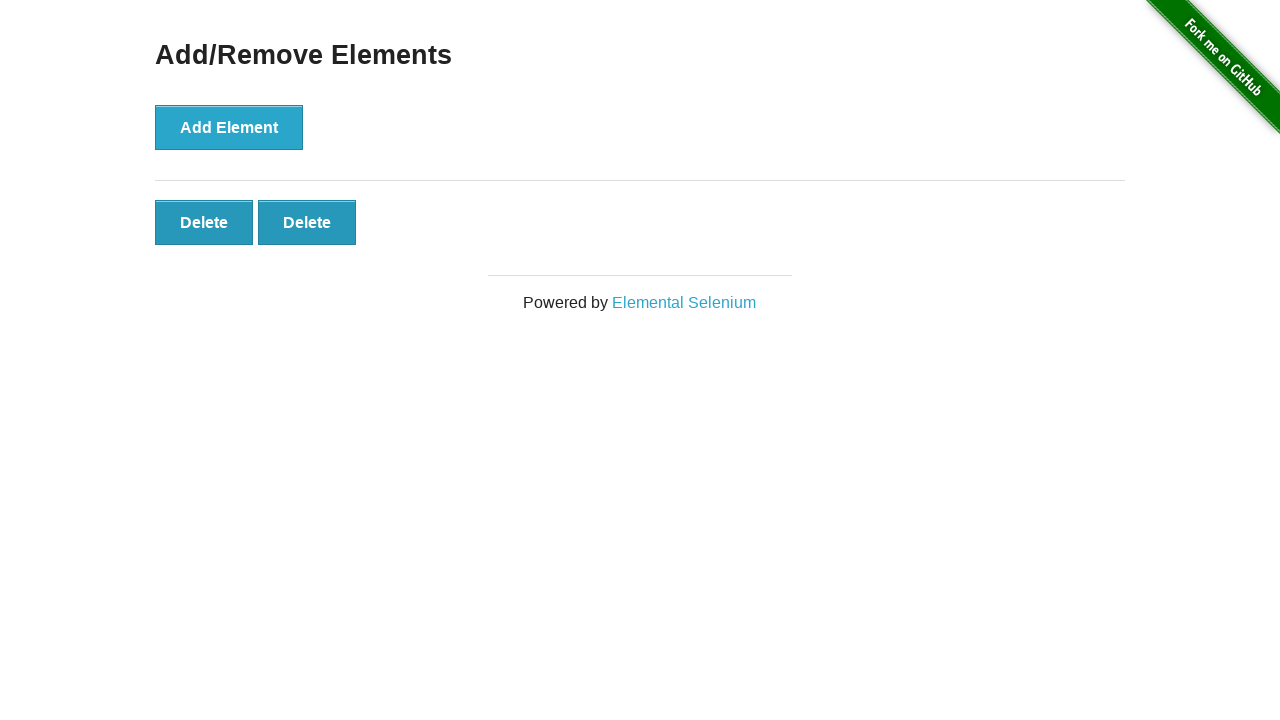

Verified remaining element count: 2 buttons
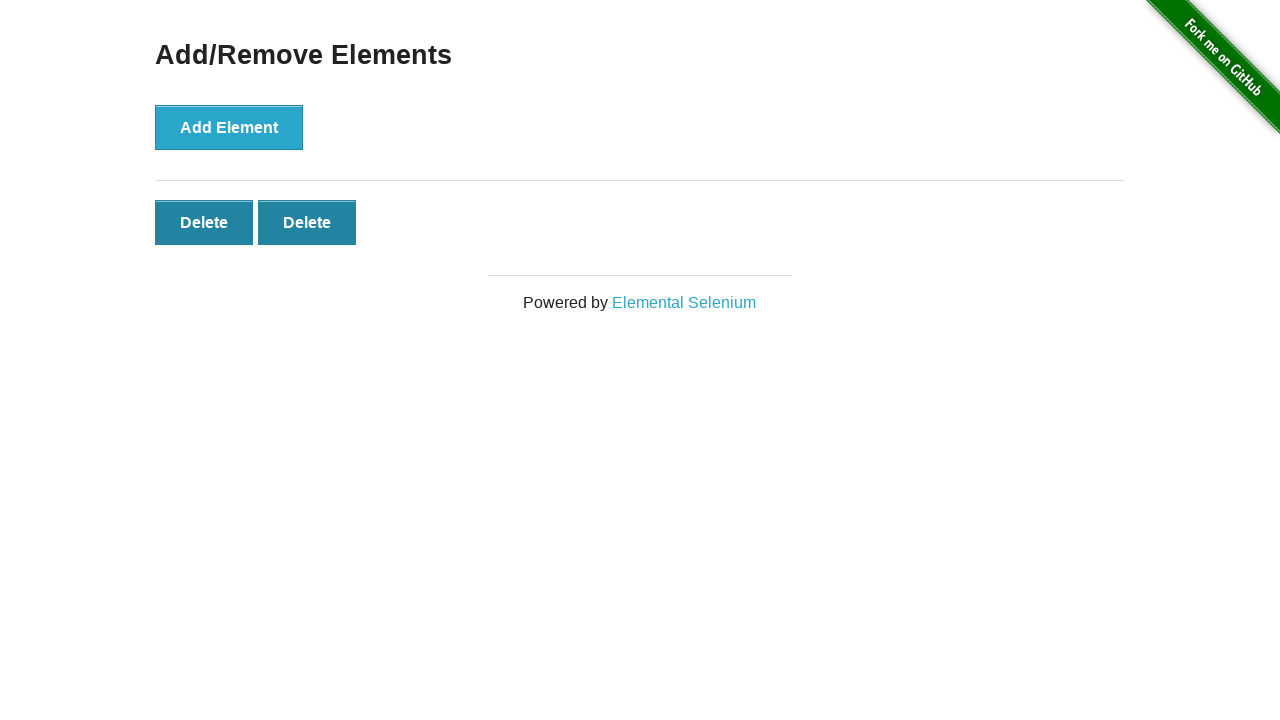

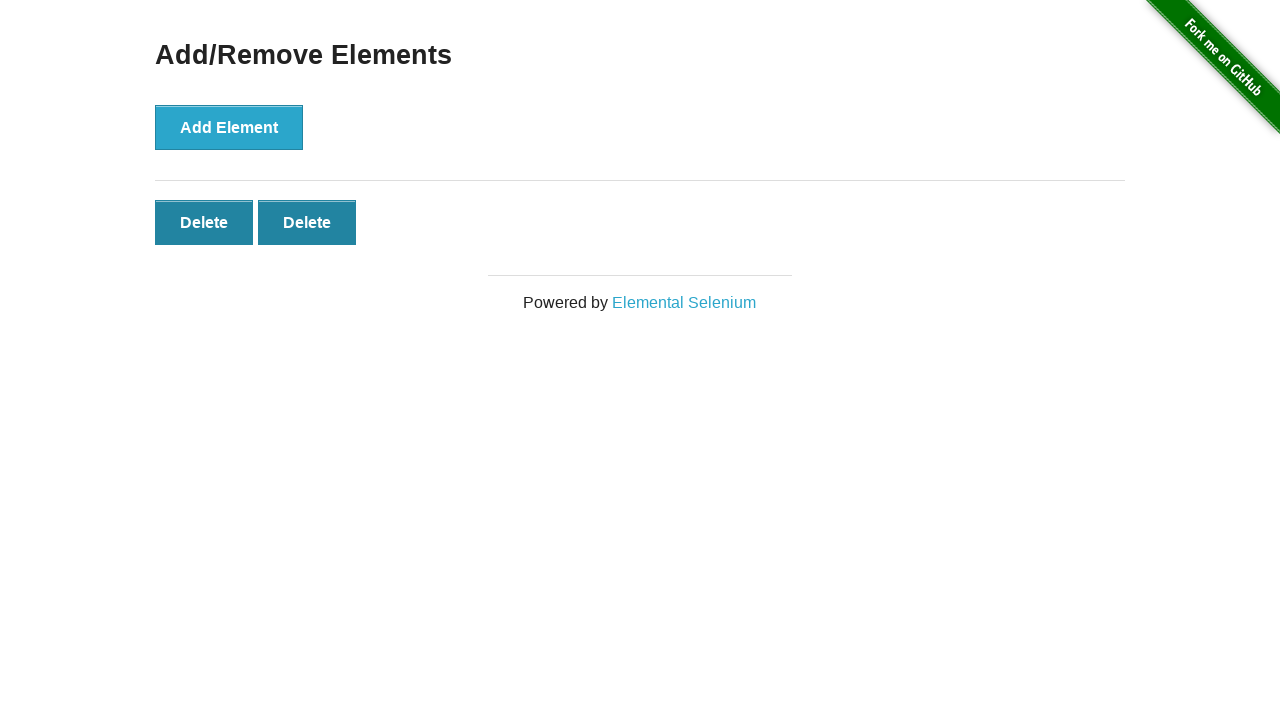